Tests keyboard input functionality by clicking on a name field, typing a name, and clicking a button on a form testing page.

Starting URL: https://formy-project.herokuapp.com/keypress

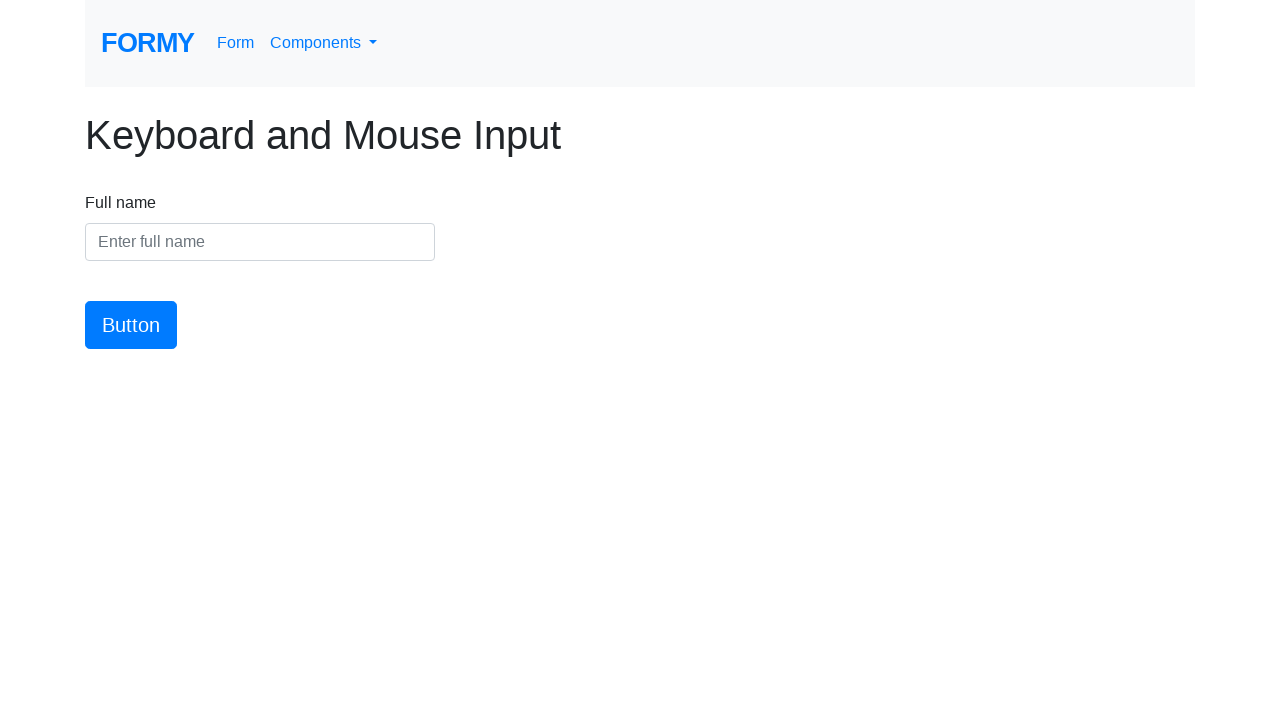

Clicked on the name input field at (260, 242) on #name
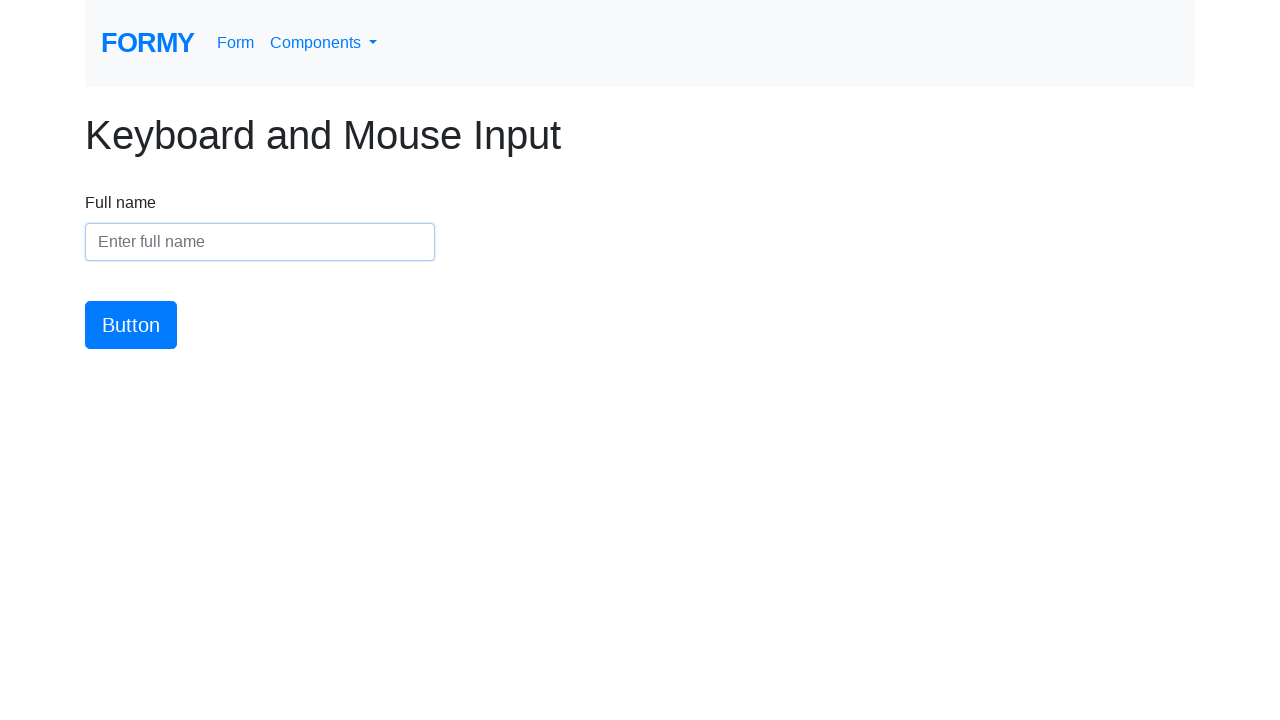

Typed 'Marcus Thompson' into the name field on #name
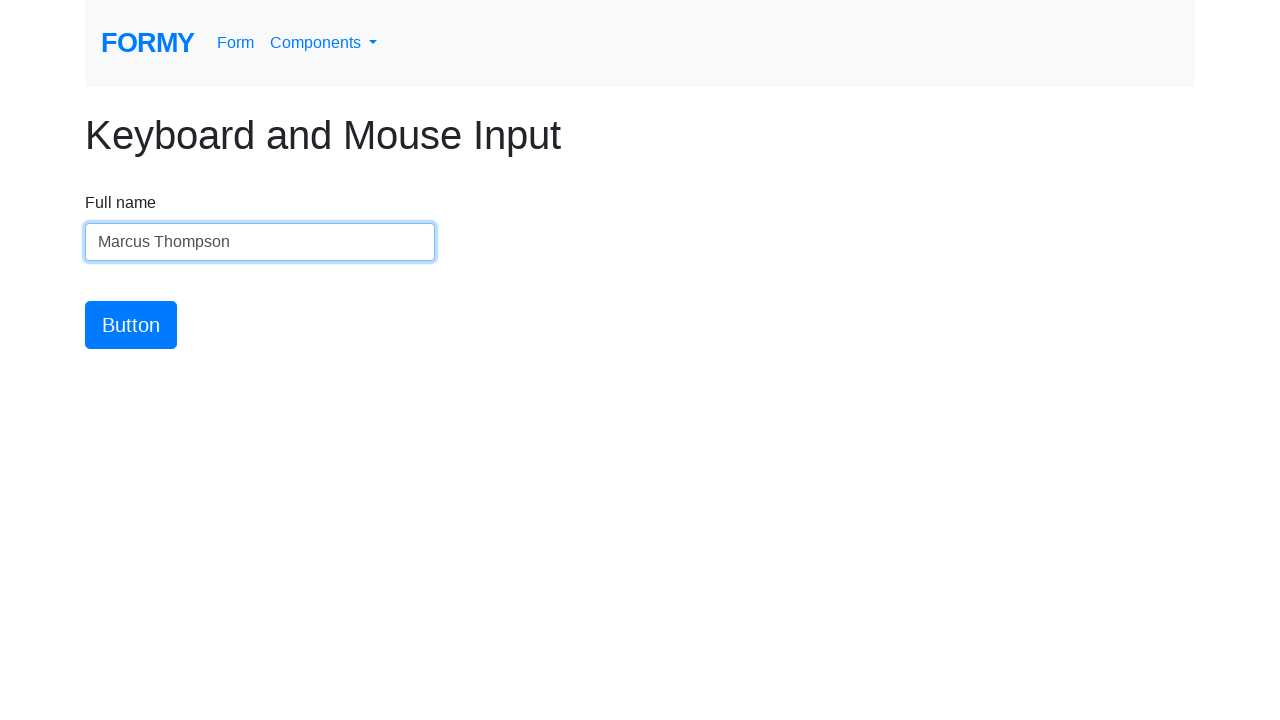

Clicked the submit button at (131, 325) on #button
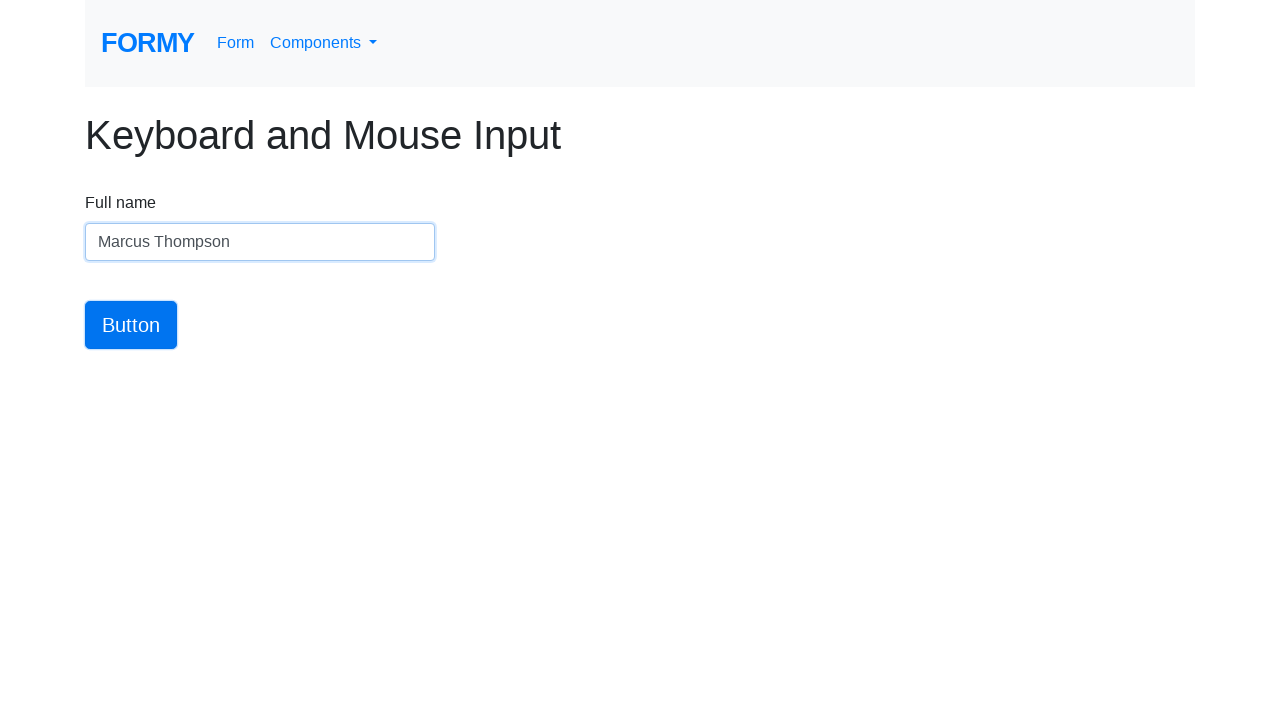

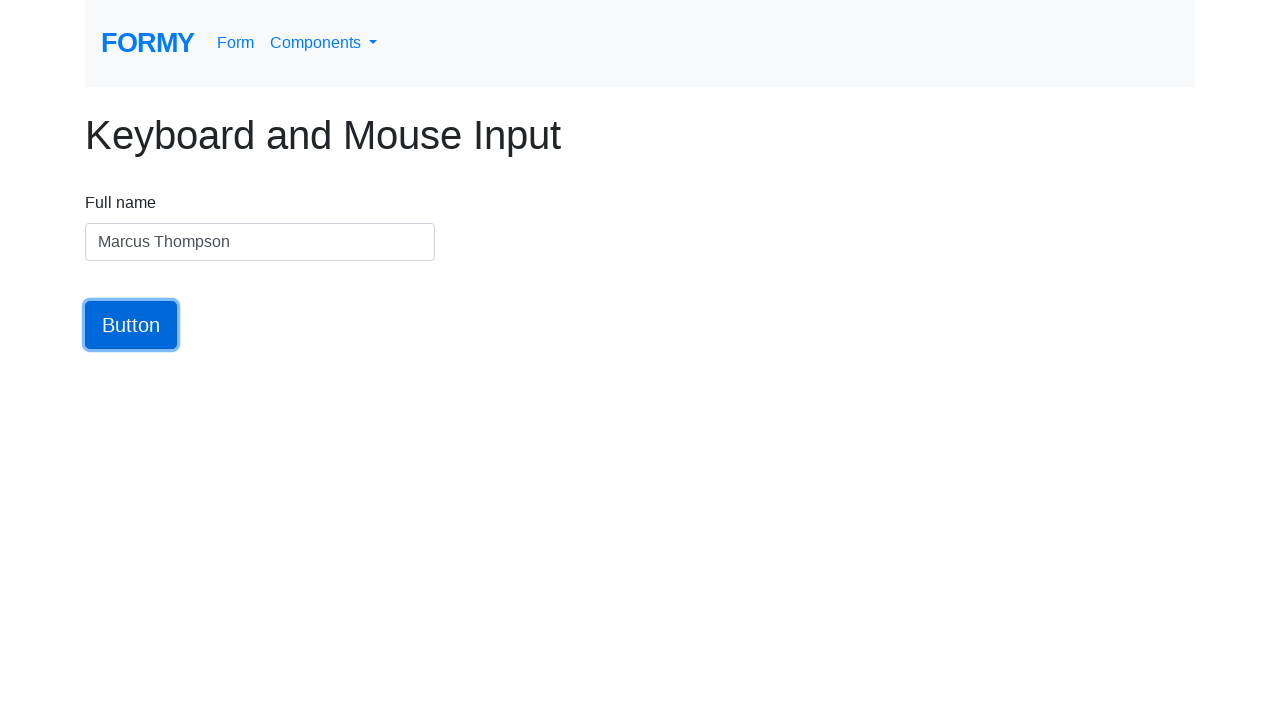